Tests drag and drop functionality by dragging an element from a draggable source to a droppable target zone

Starting URL: https://v1.training-support.net/selenium/drag-drop

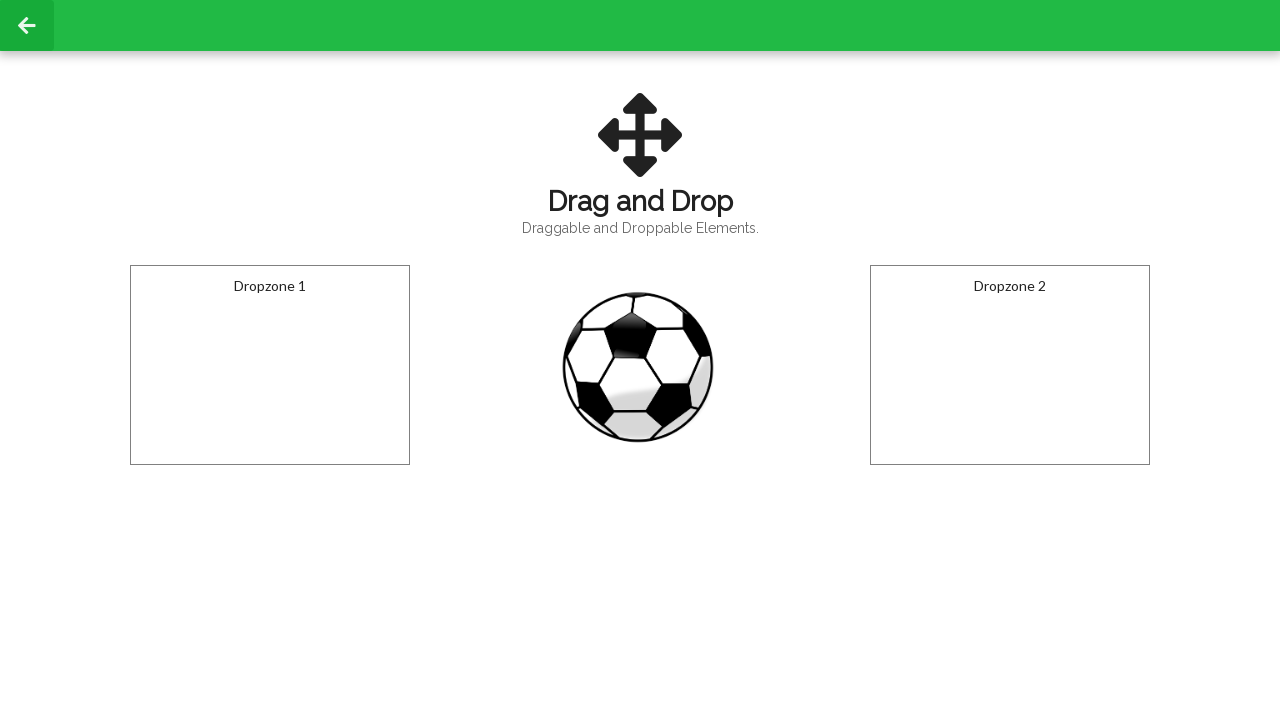

Navigated to drag and drop training page
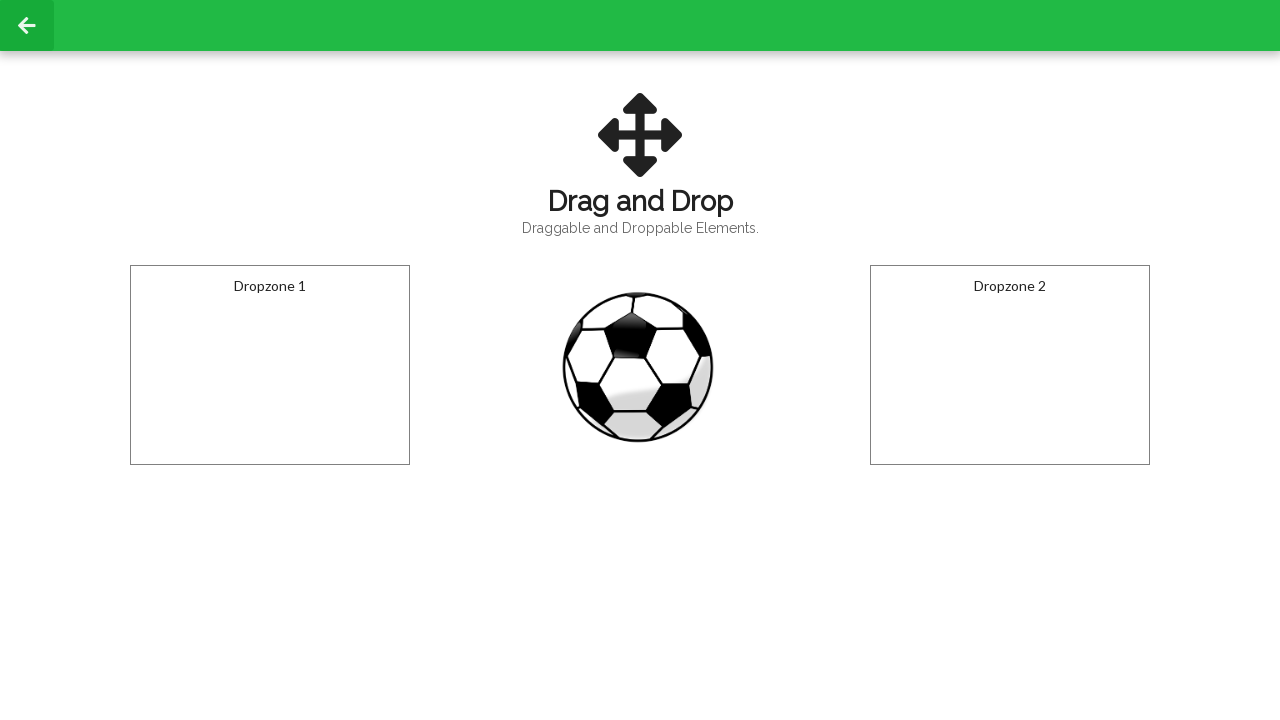

Dragged element from draggable source to droppable target zone at (270, 365)
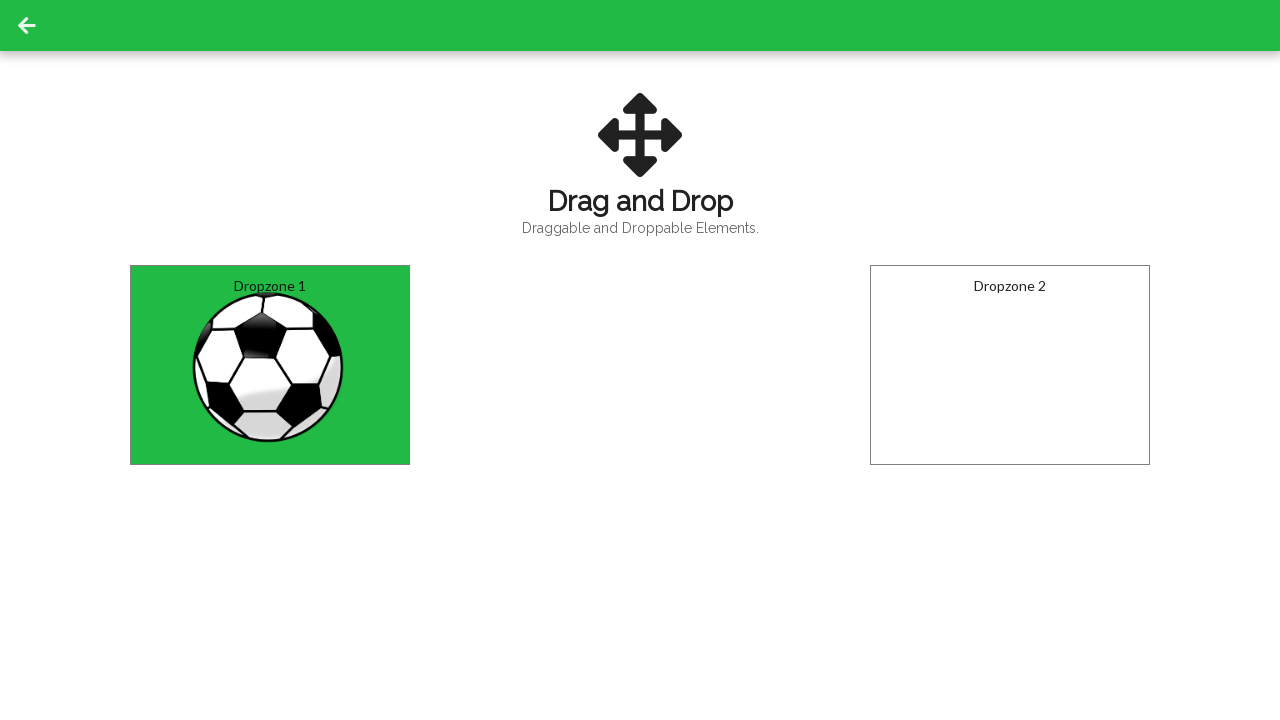

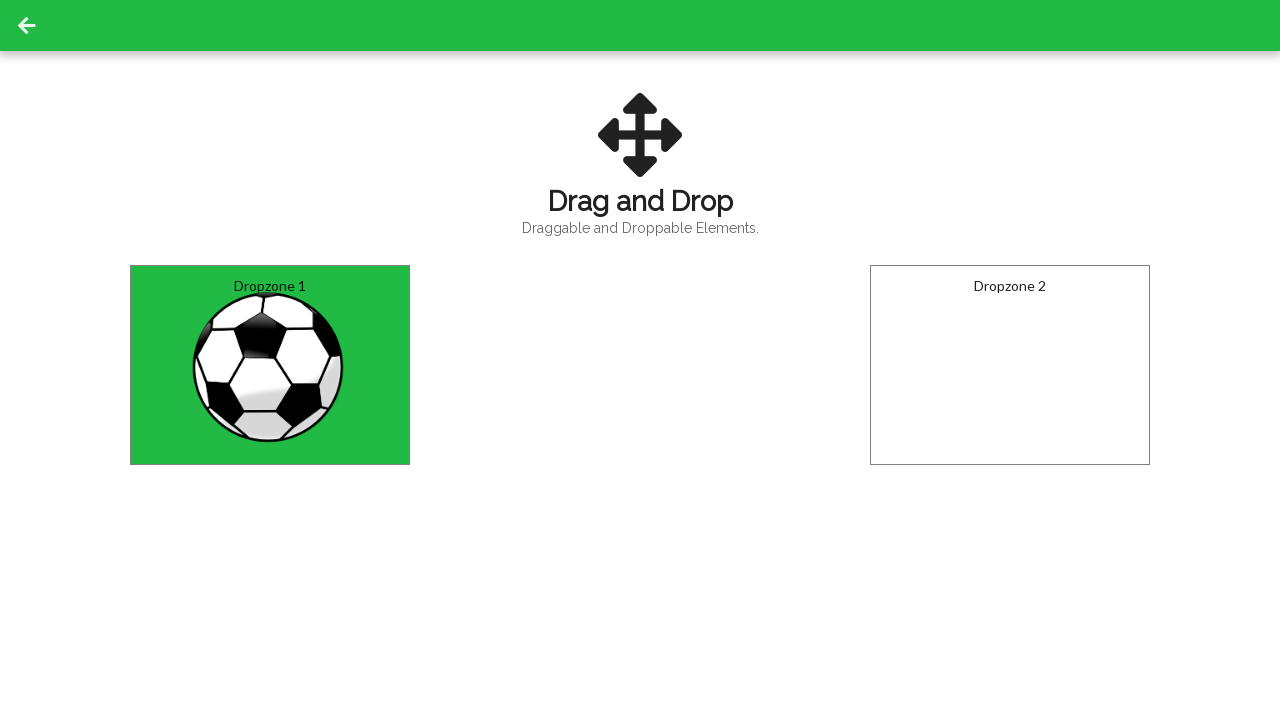